Tests scrolling to elements and filling form fields on a scroll demo page by entering a name and date

Starting URL: https://formy-project.herokuapp.com/scroll

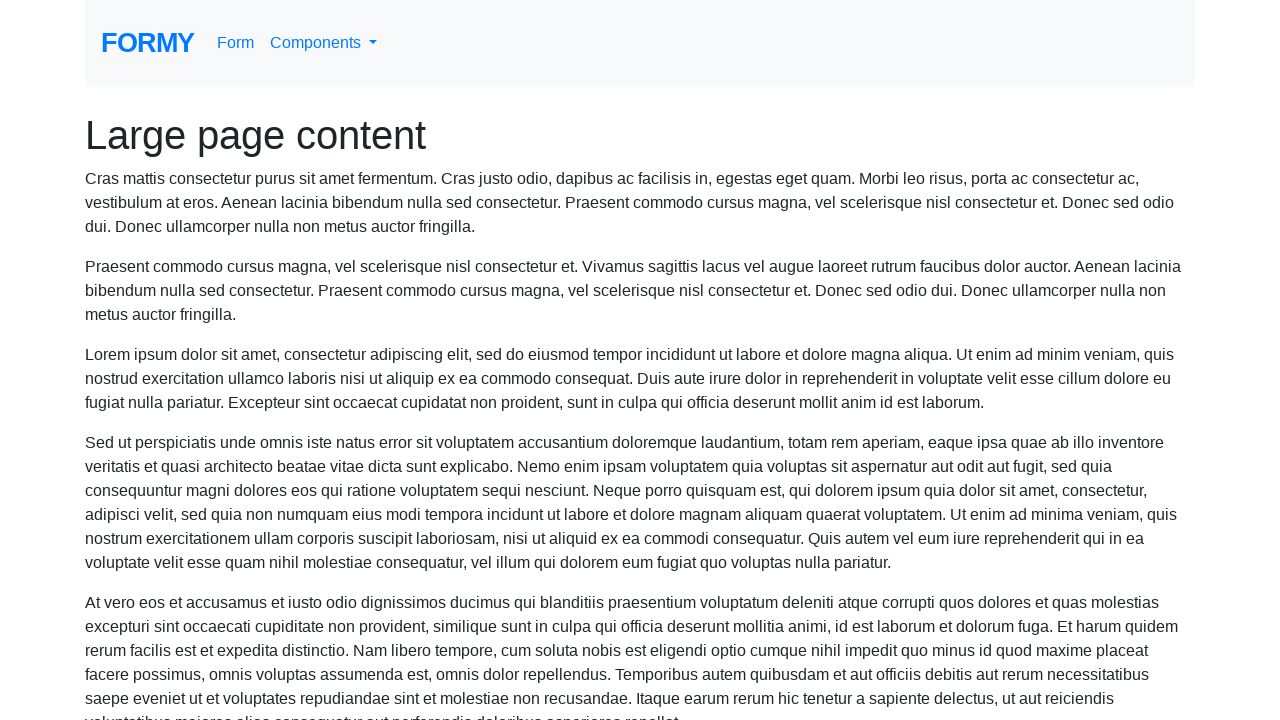

Scrolled to name field
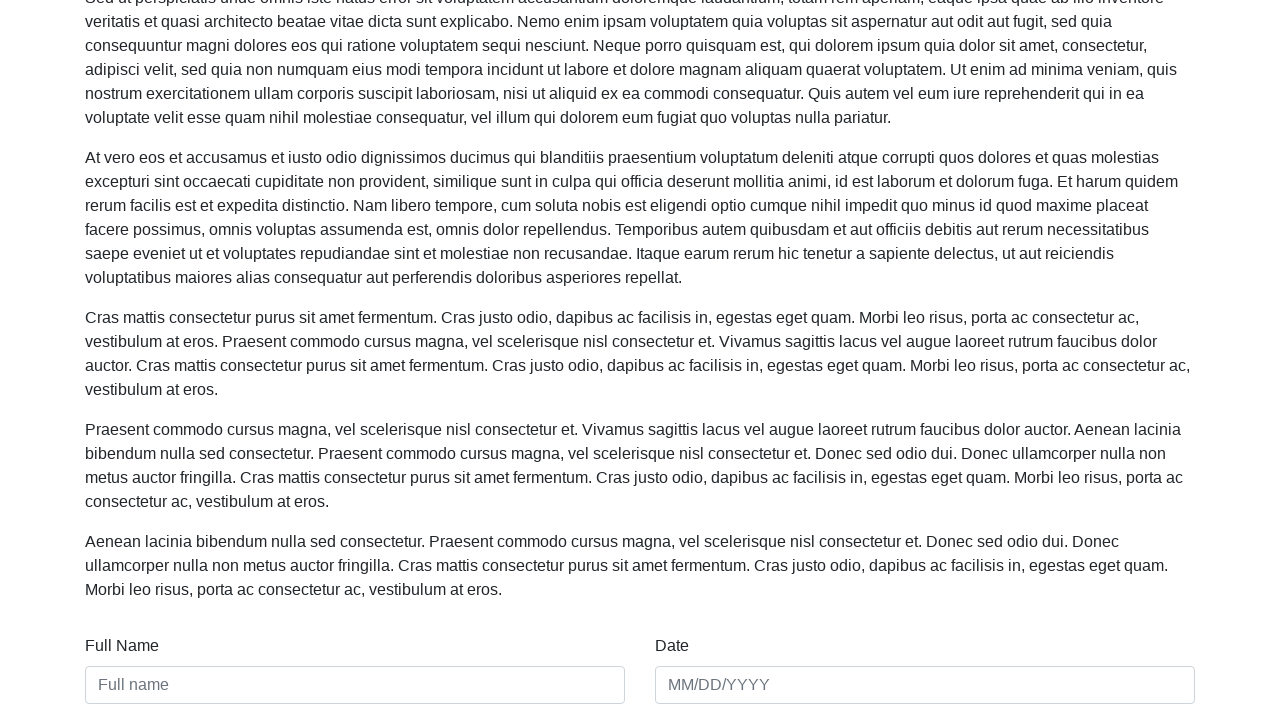

Filled name field with 'Meaghan Lewis' on #name
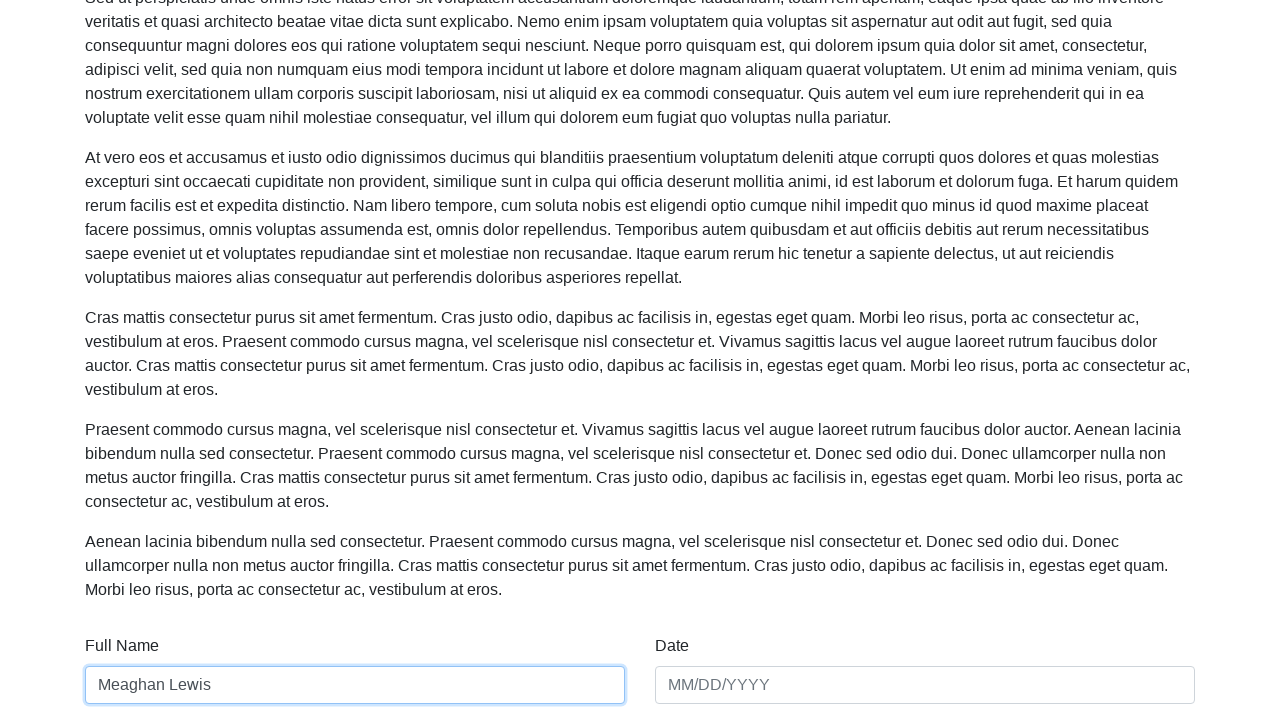

Filled date field with '01/01/2020' on #date
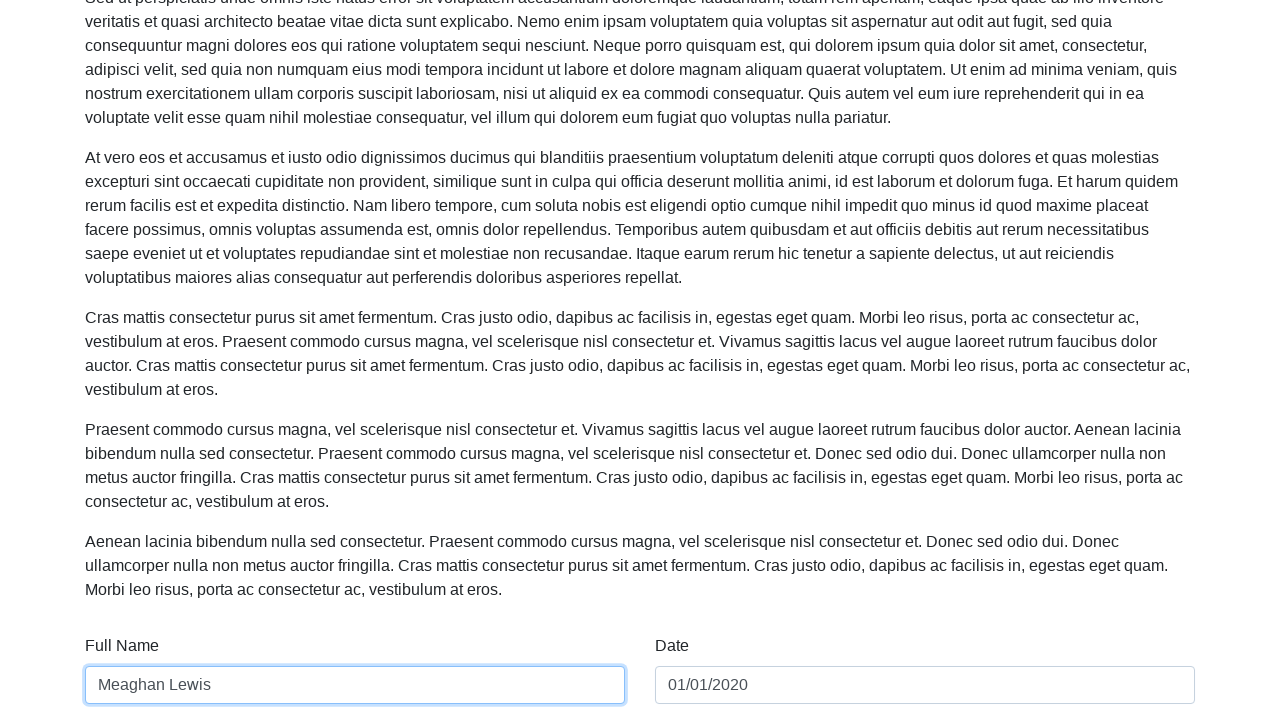

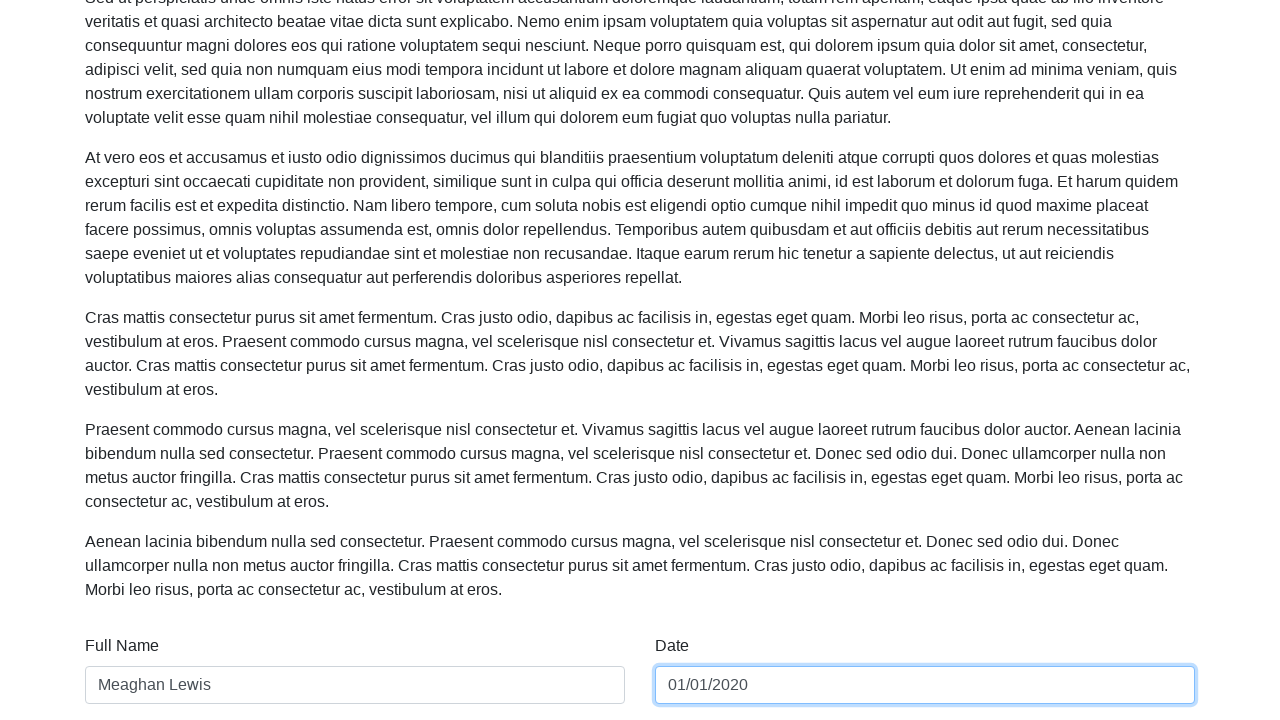